Tests working with multiple browser windows using an alternative approach - stores the original page reference, clicks to open a new window, then switches between windows to verify titles.

Starting URL: https://the-internet.herokuapp.com/windows

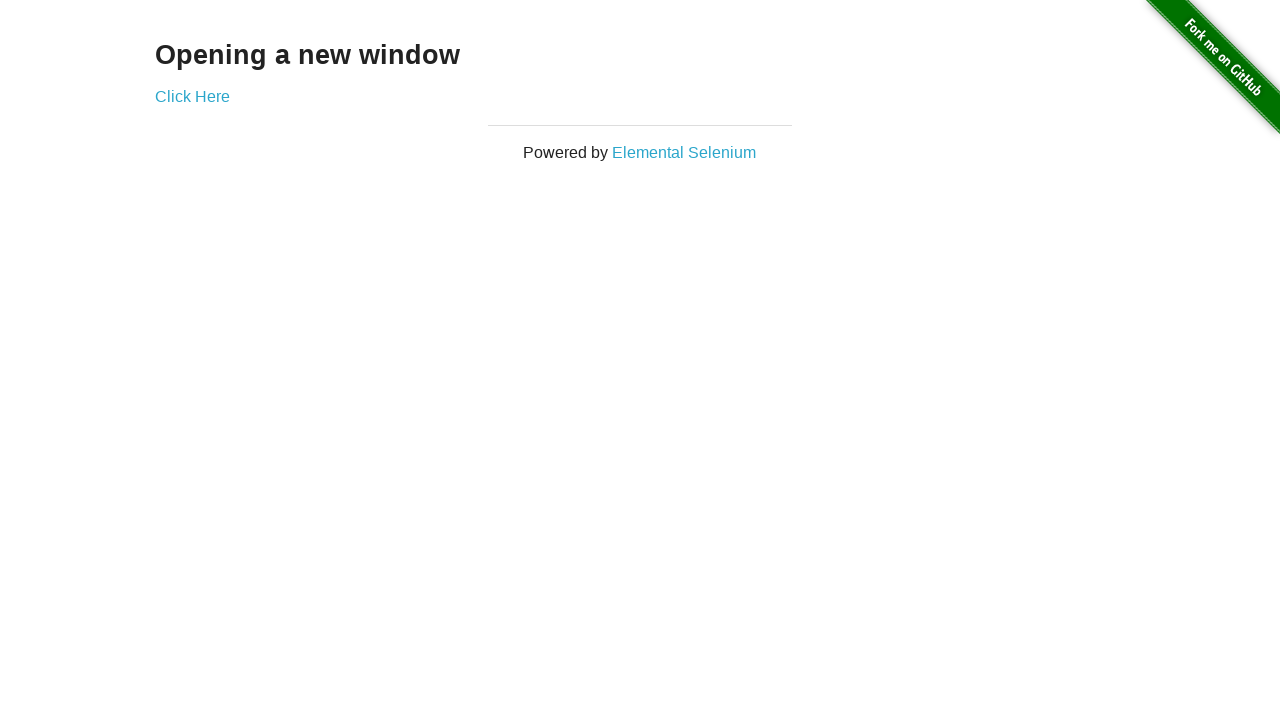

Stored reference to first page
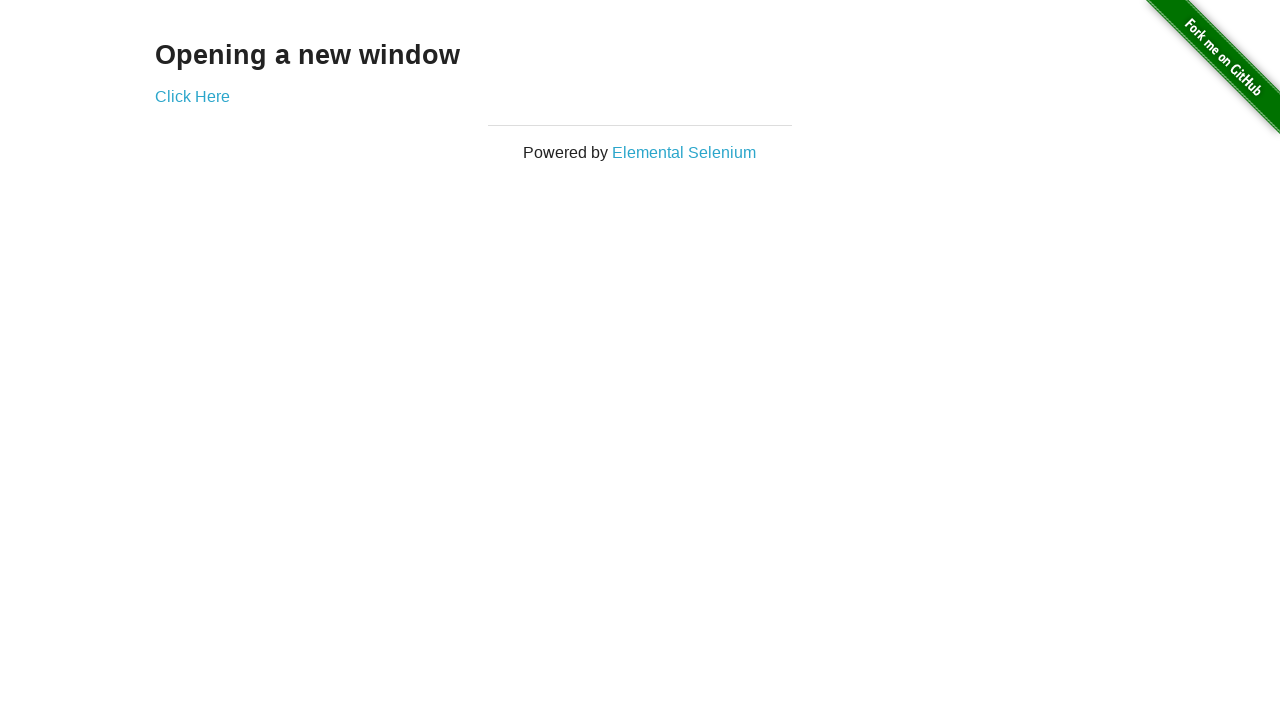

Clicked link to open new window at (192, 96) on .example a
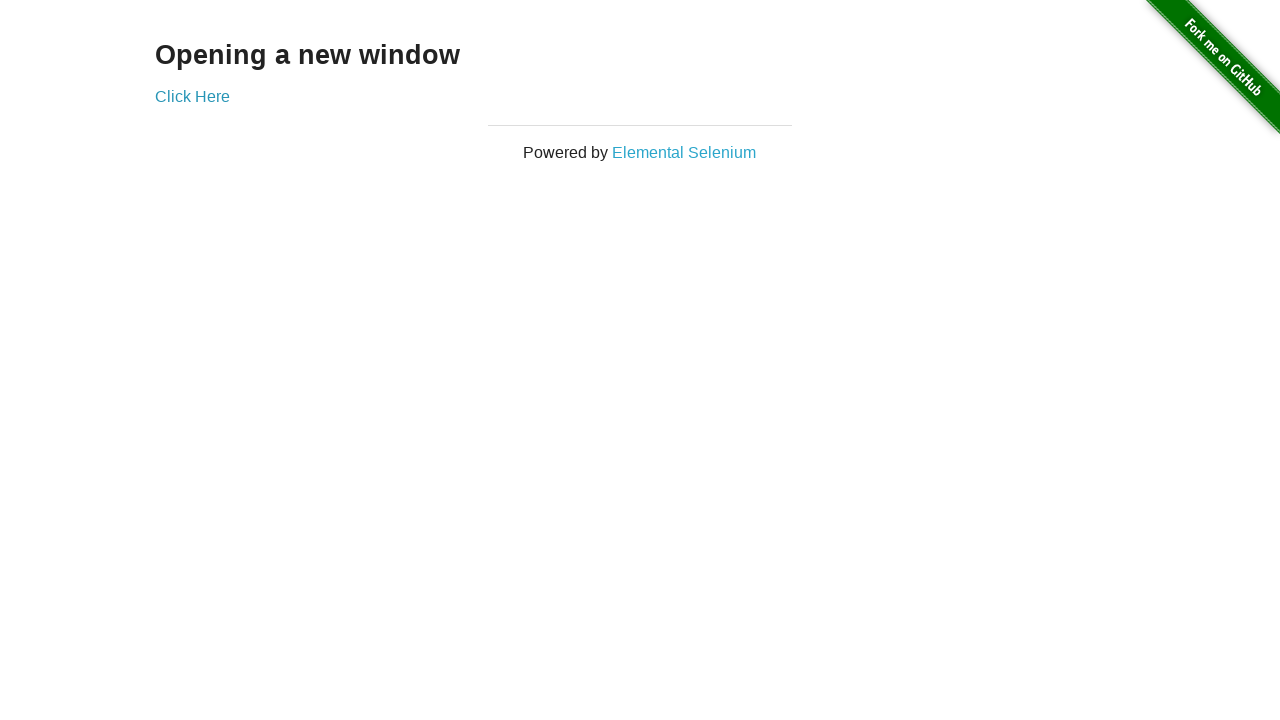

Captured reference to new window page
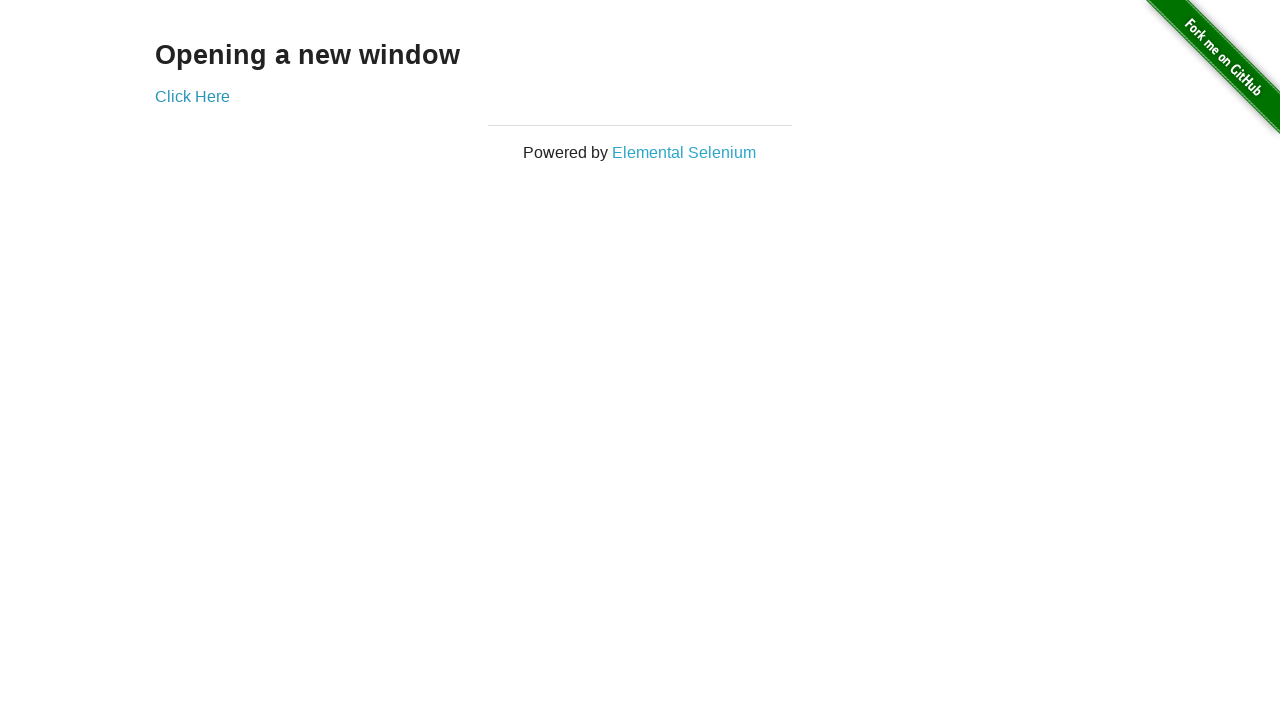

New window page loaded
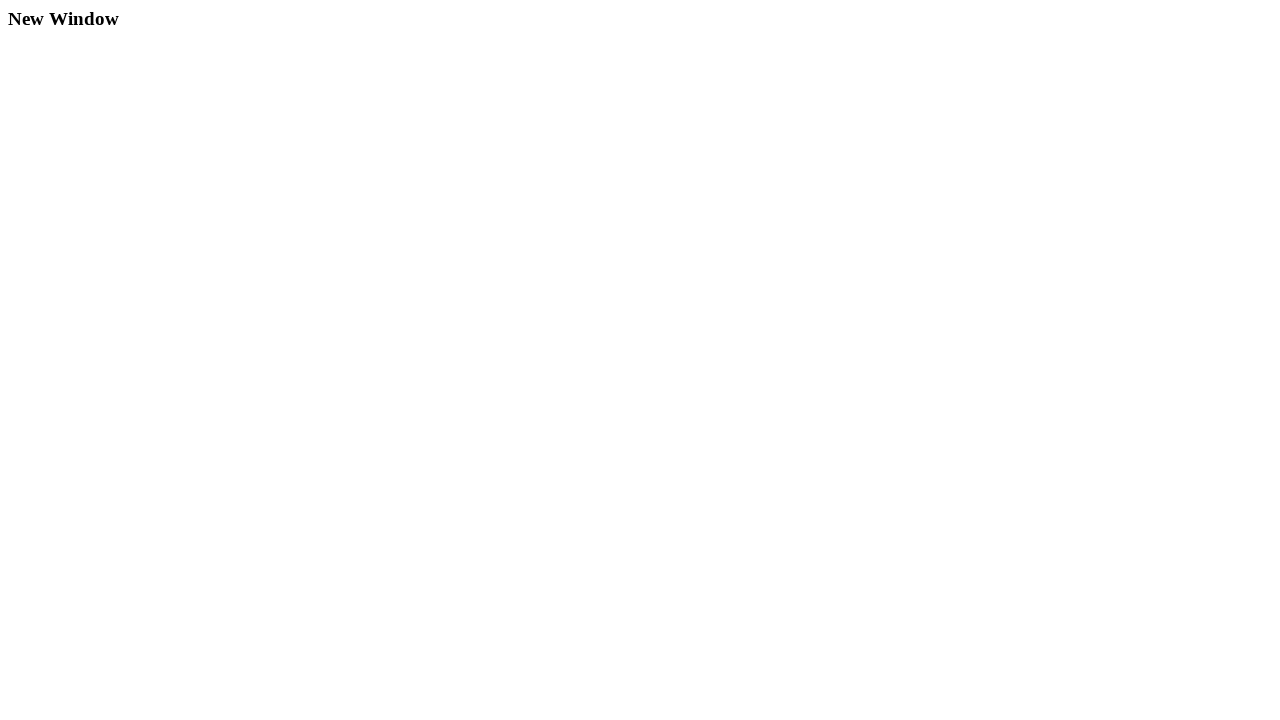

Verified first window title is 'The Internet'
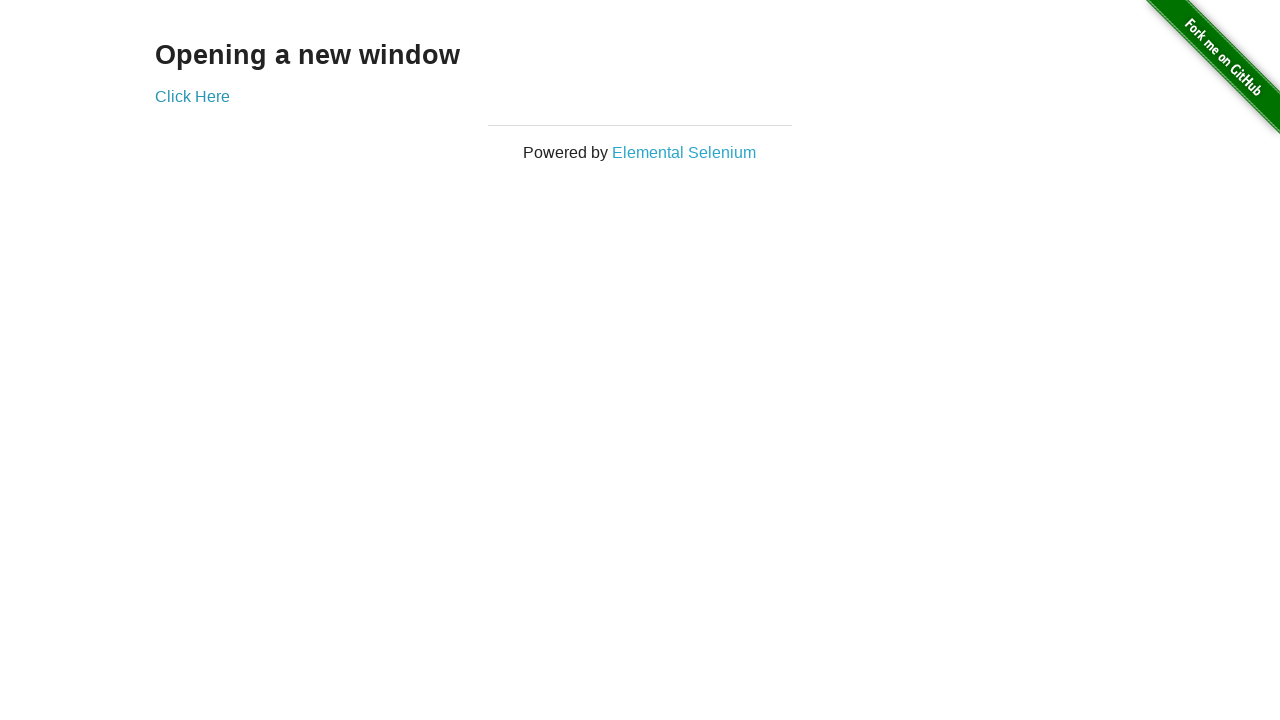

Verified second window title is 'New Window'
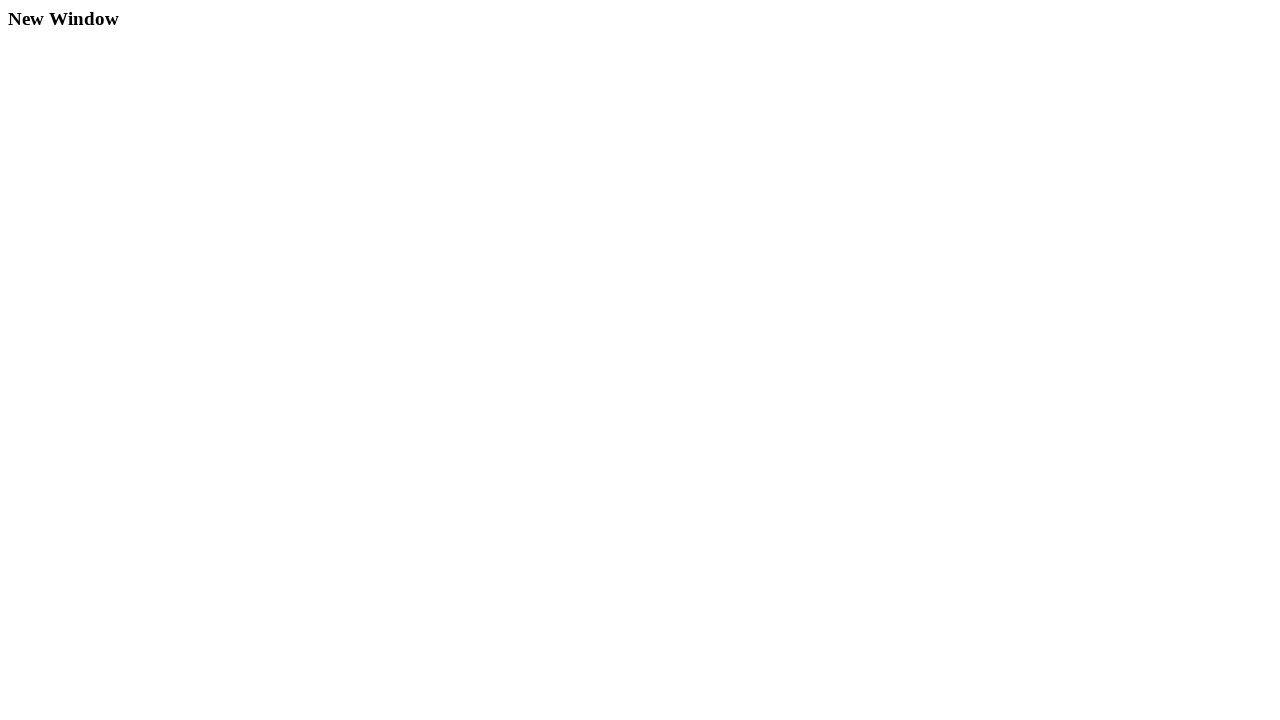

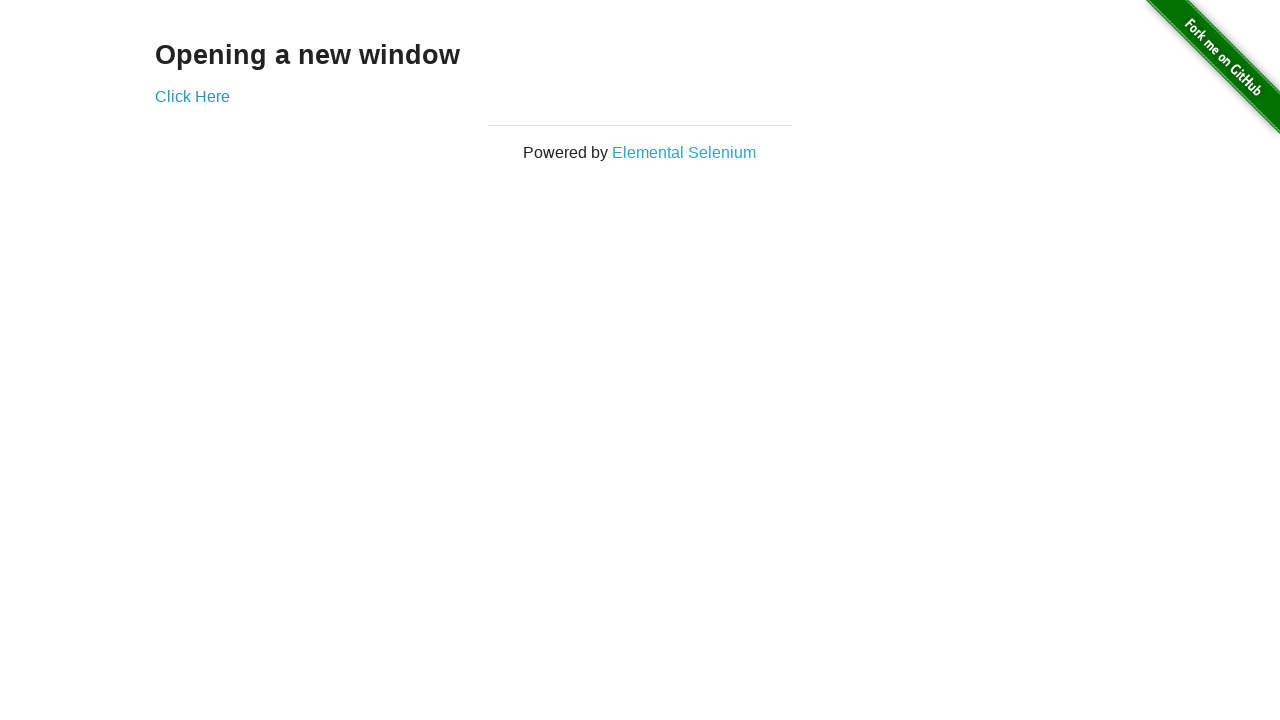